Tests the date picker functionality on Delta Airlines website by opening the calendar, navigating to a specific month (January), and selecting a specific day (20th)

Starting URL: https://www.delta.com/

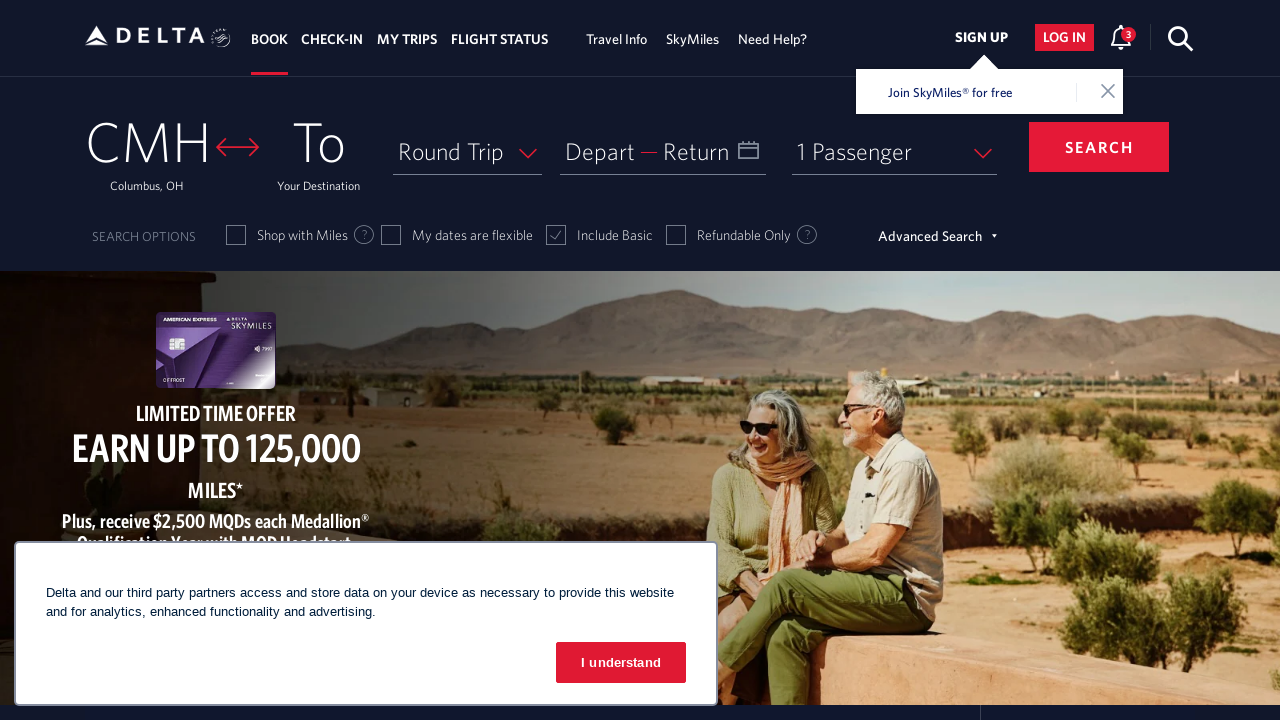

Clicked on Depart date field to open calendar at (600, 151) on xpath=//span[text()='Depart']
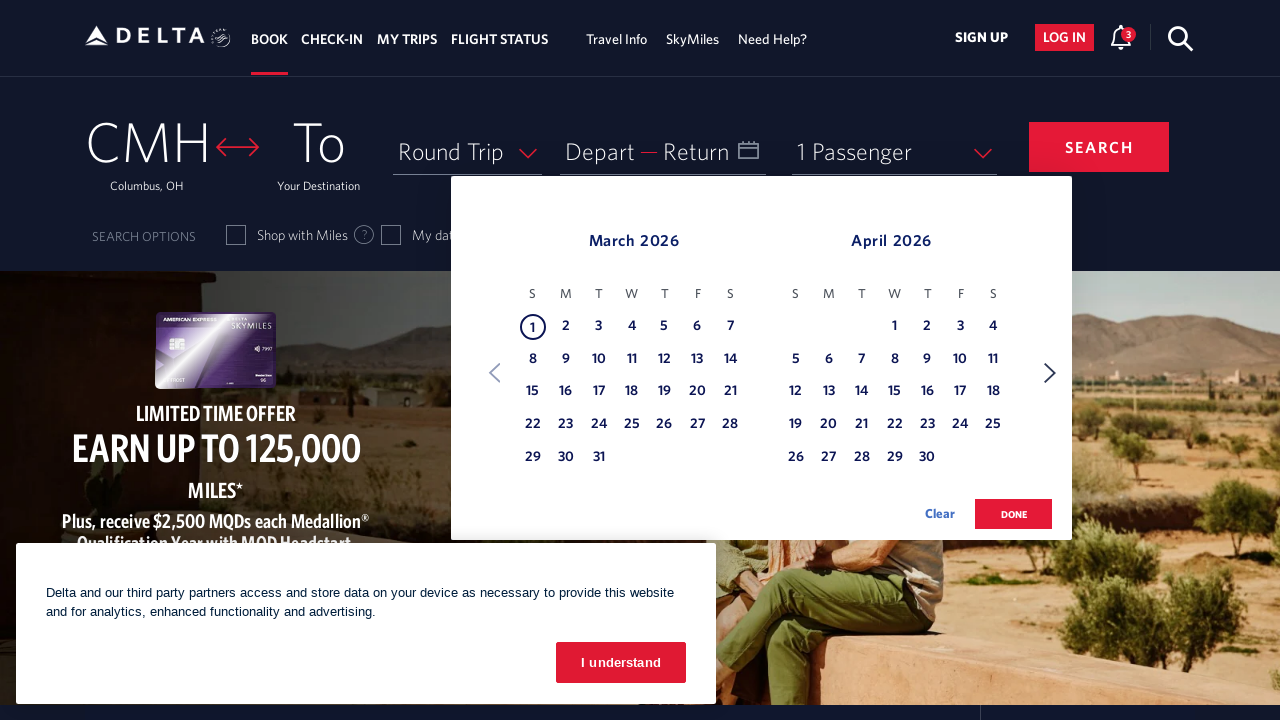

Calendar appeared
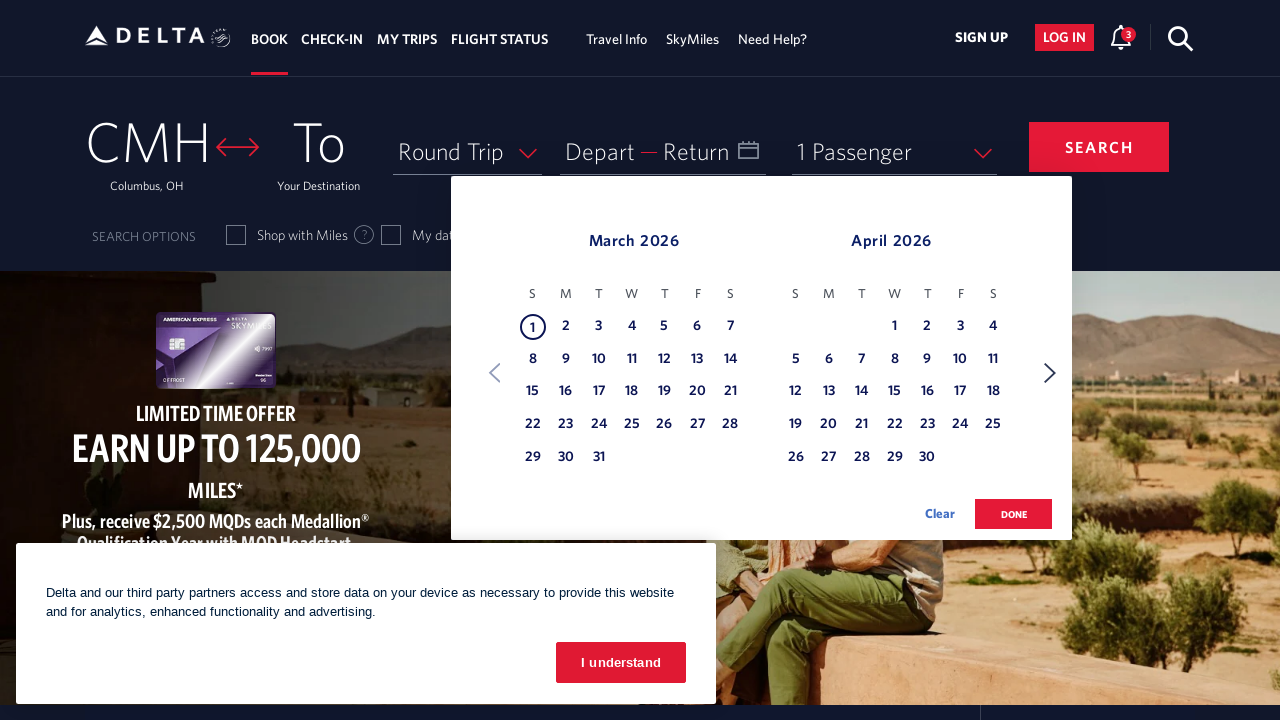

Found target month: March
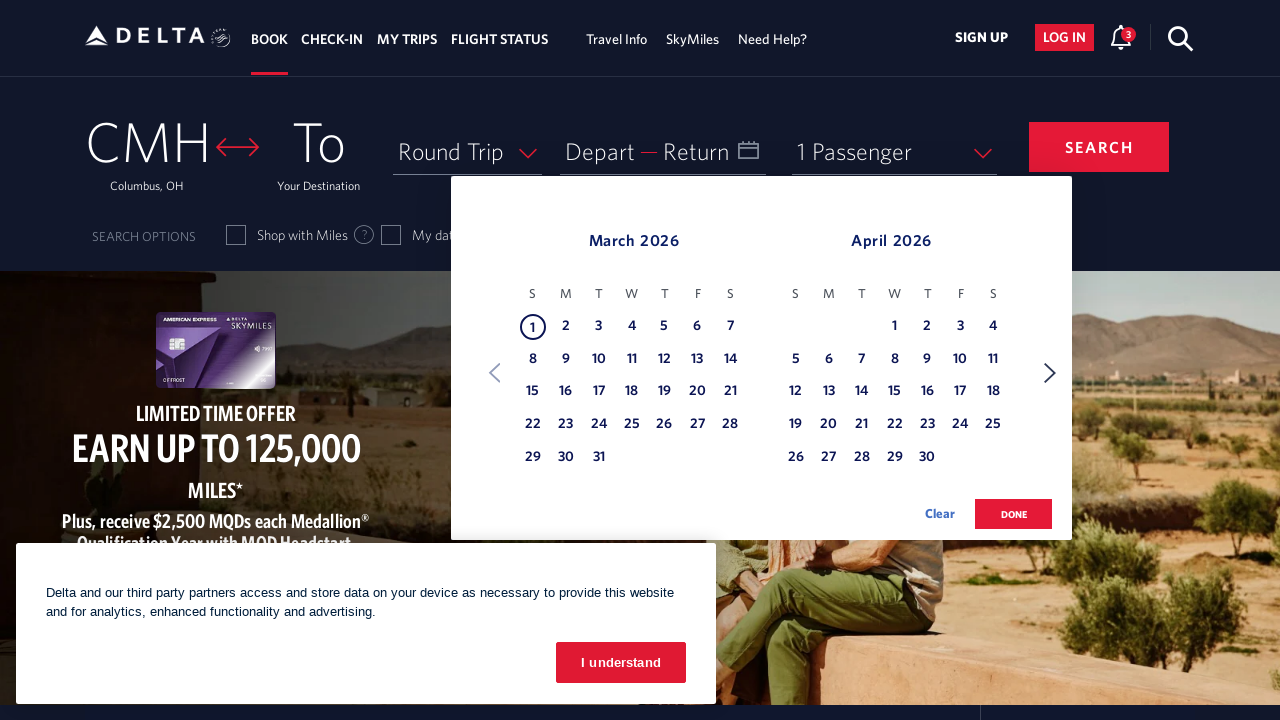

Clicked on day 20 in the calendar at (697, 392) on xpath=//table[contains(@class,'dl-datepicker-calendar')]//td >> nth=26
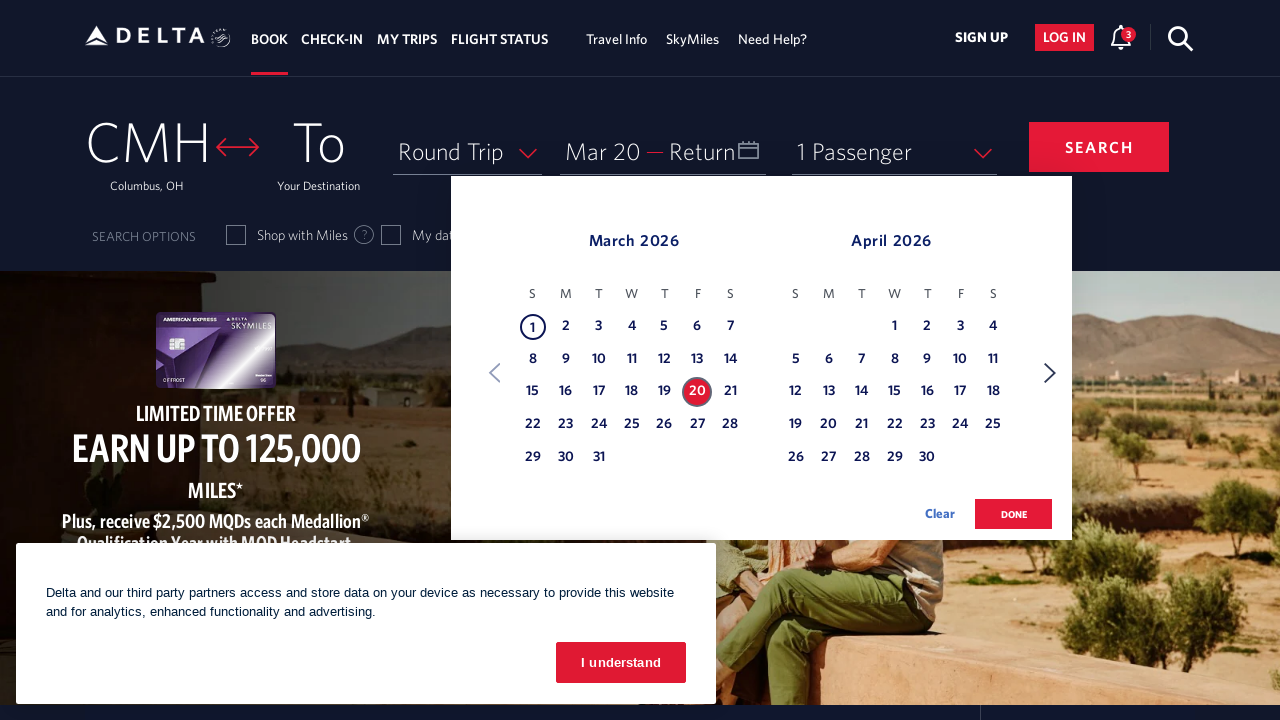

Waited for date selection to be reflected
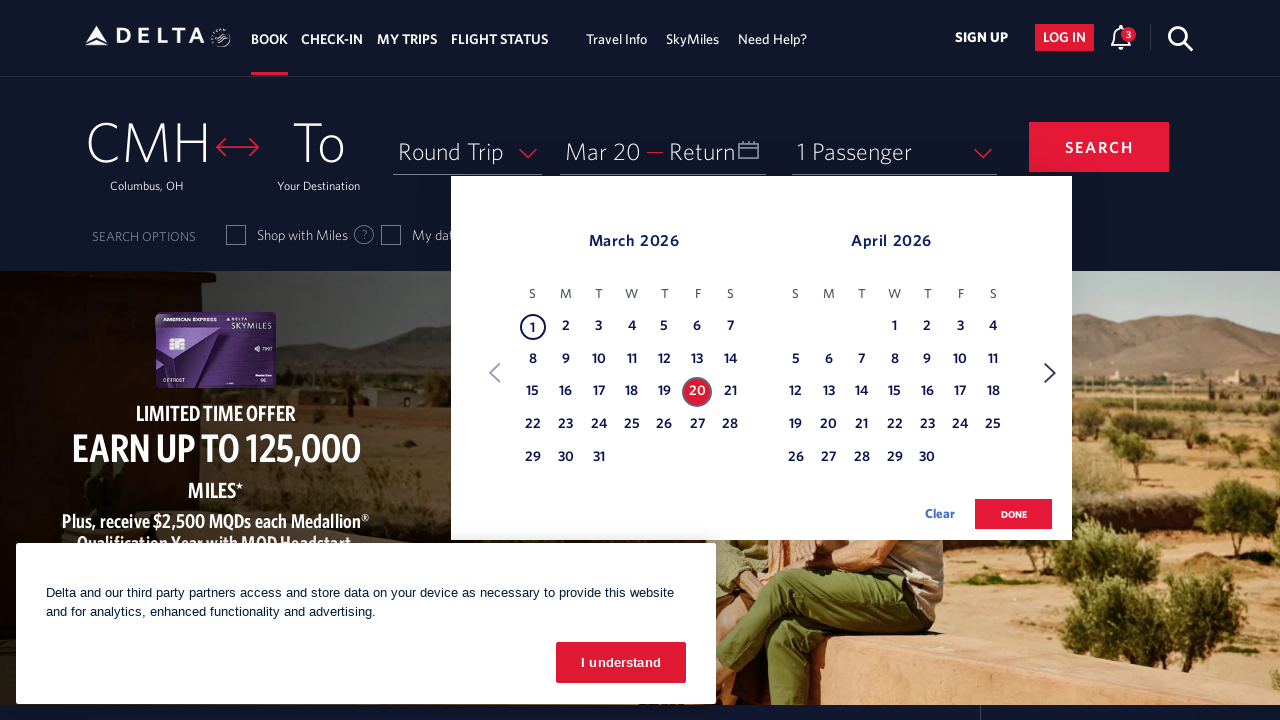

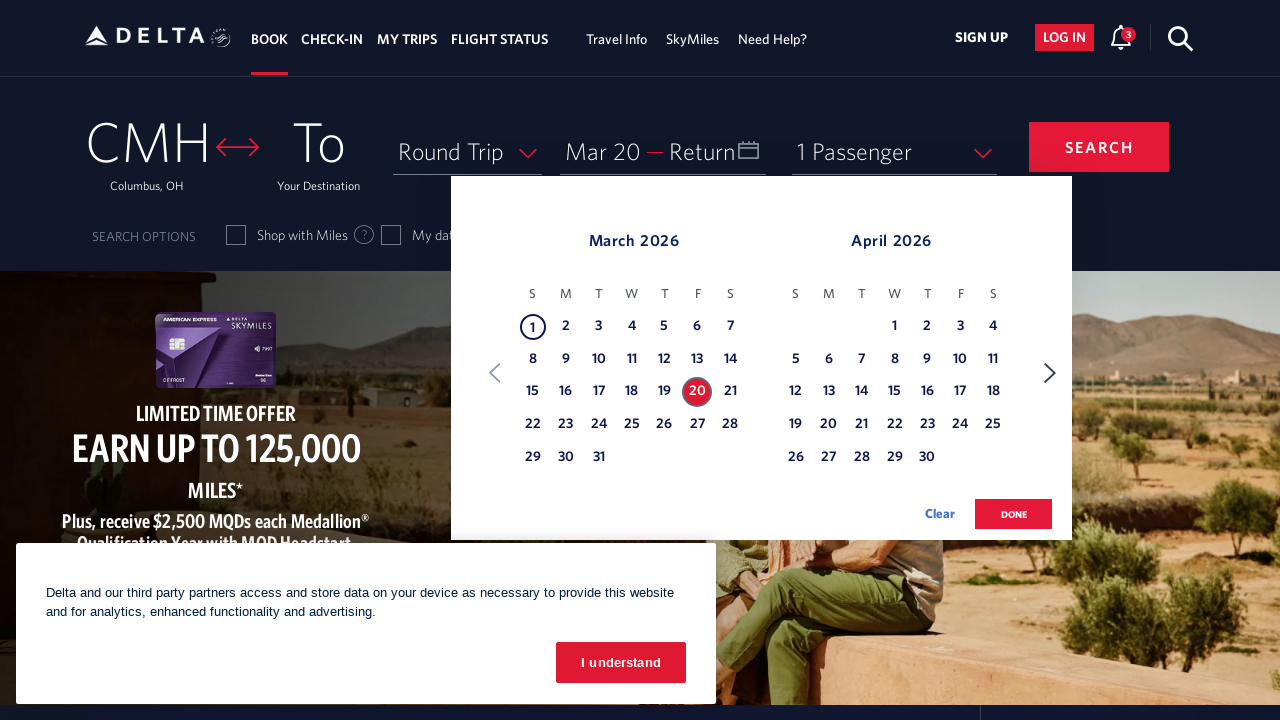